Tests dropdown selection by selecting options using index, value, and visible text methods

Starting URL: https://www.globalsqa.com/demo-site/select-dropdown-menu/

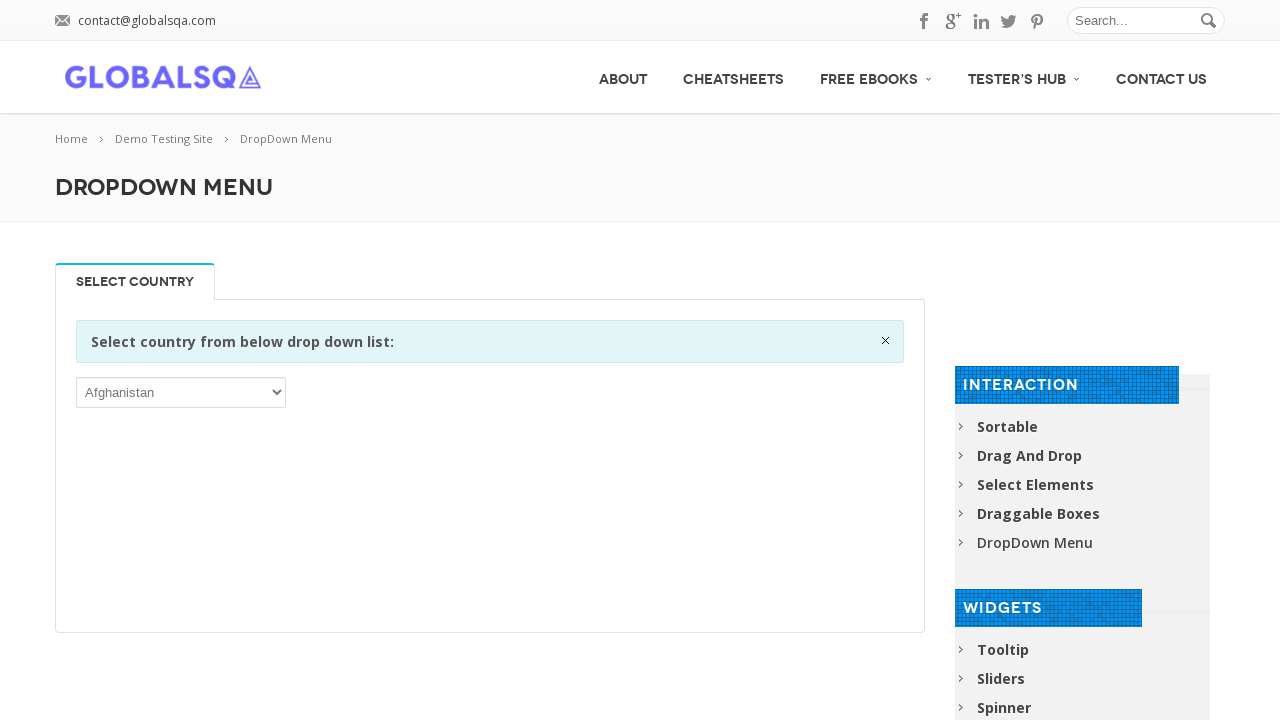

Waited 3 seconds for page to load
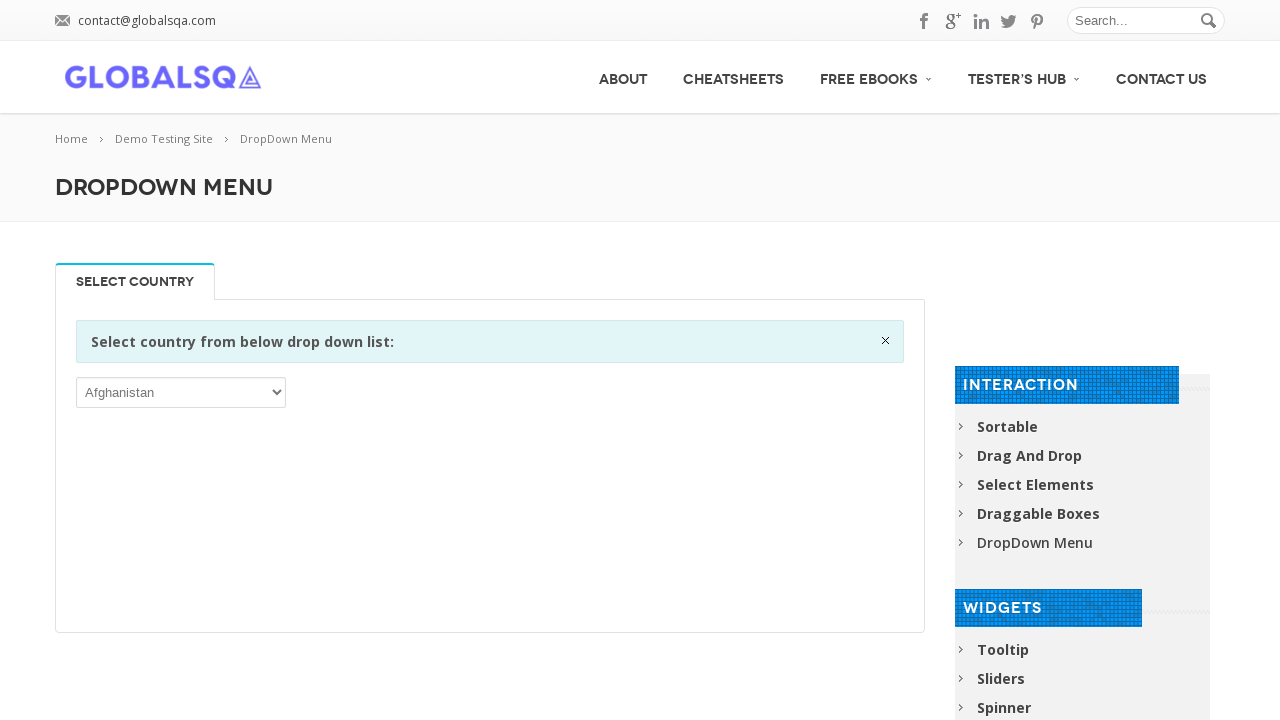

Located the first dropdown element
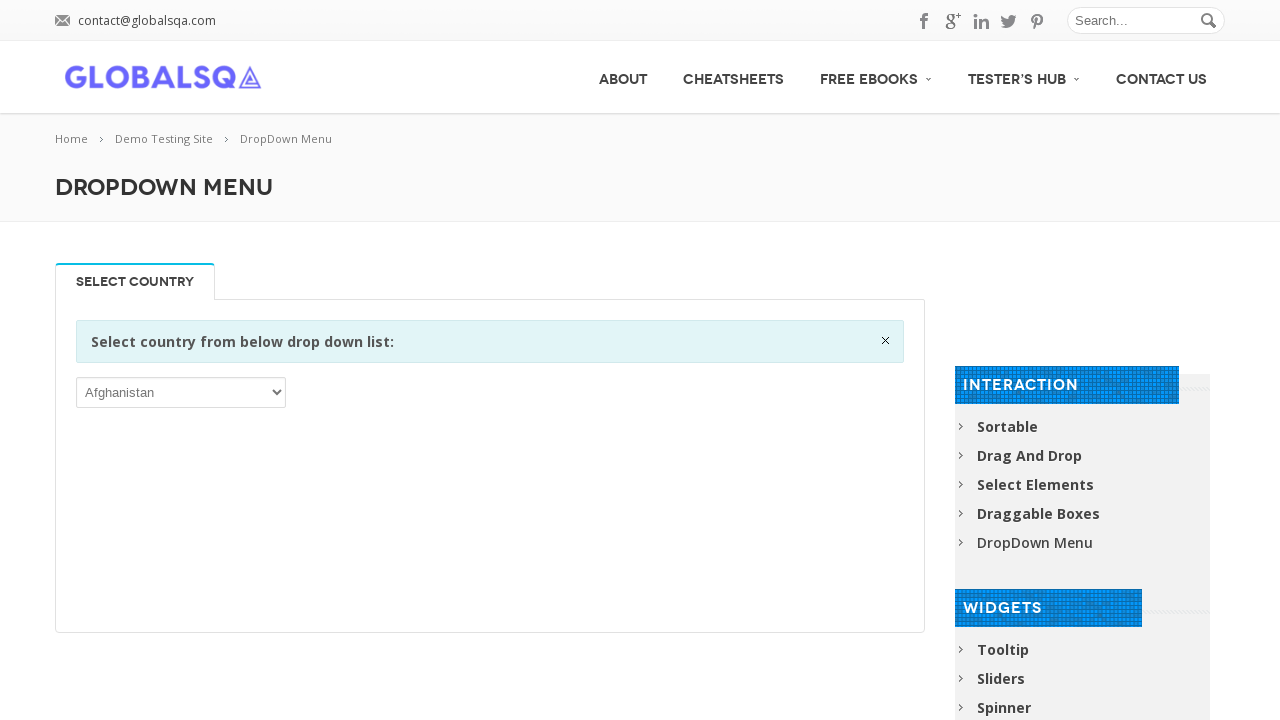

Selected dropdown option by index 5 (6th option) on (//select)[1]
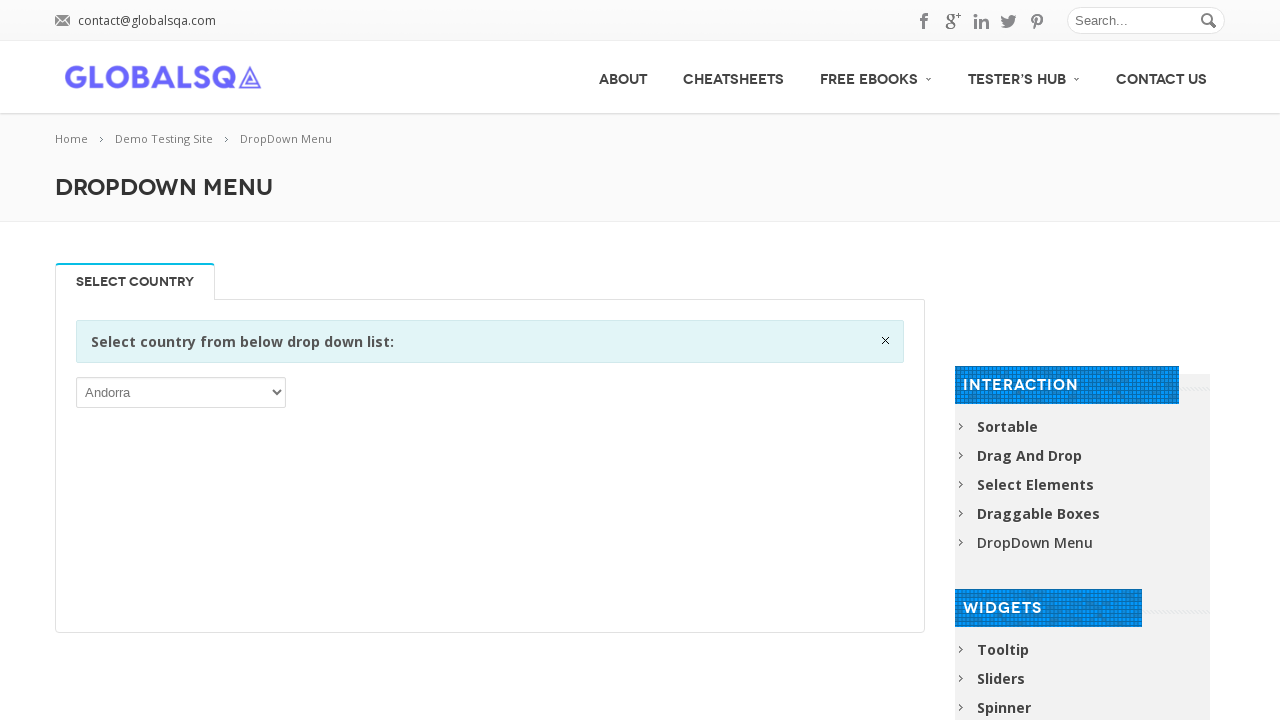

Waited 3 seconds after selection by index
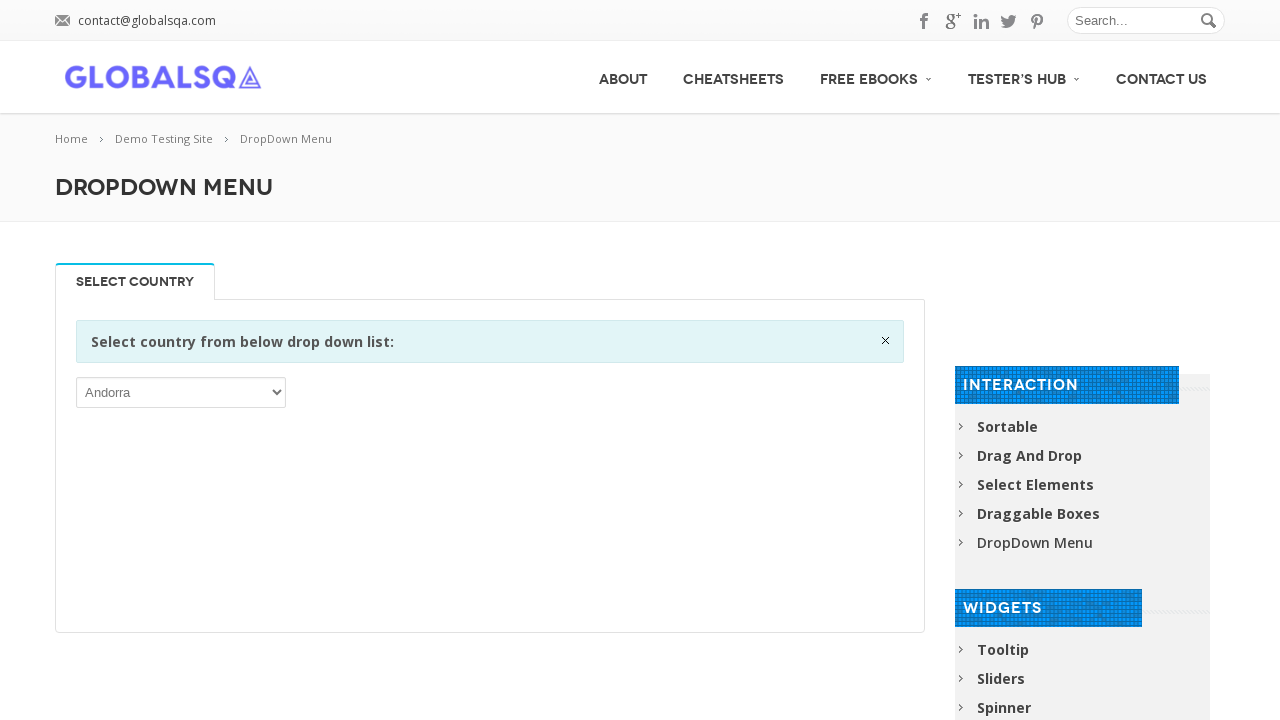

Selected dropdown option by value 'BRA' on (//select)[1]
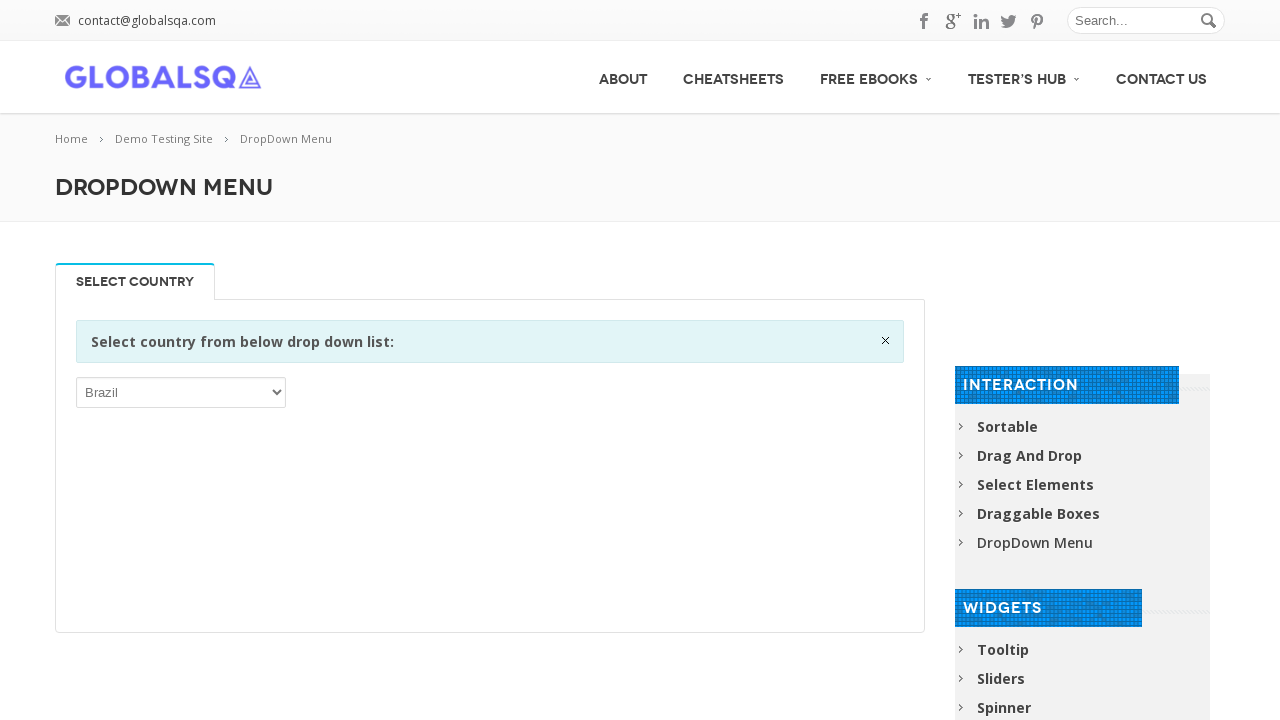

Waited 3 seconds after selection by value
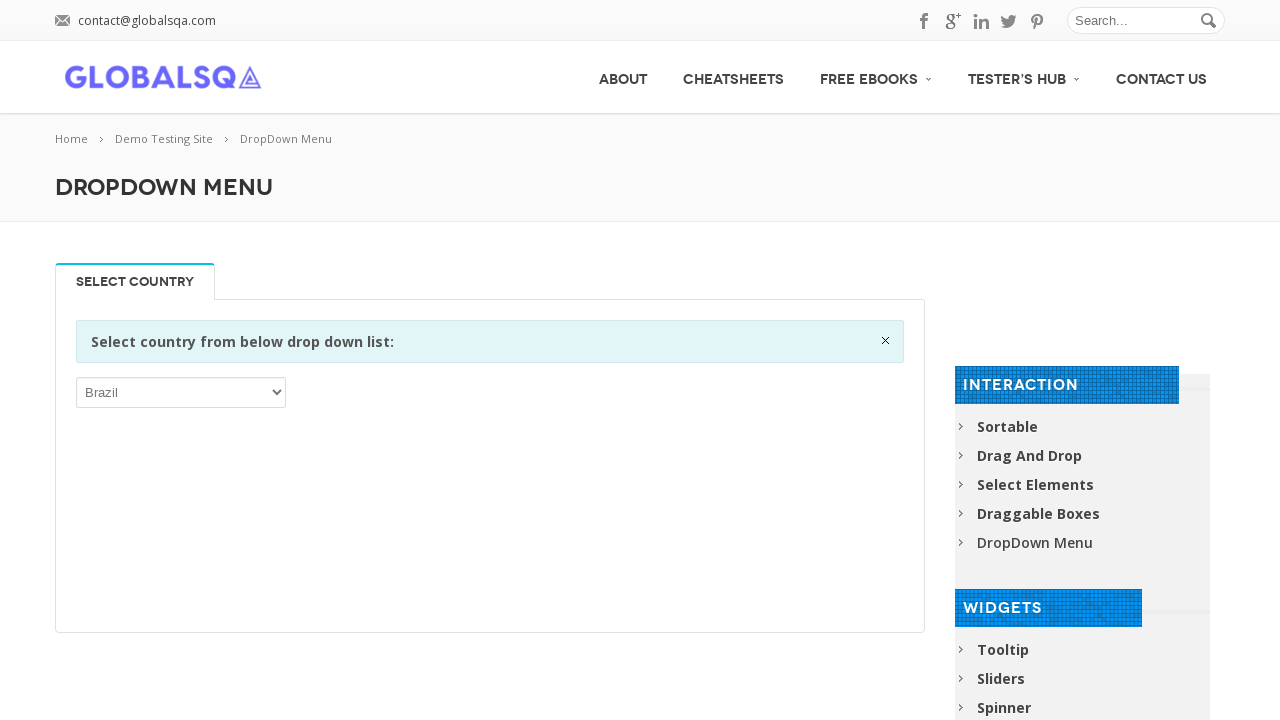

Selected dropdown option by visible text 'India' on (//select)[1]
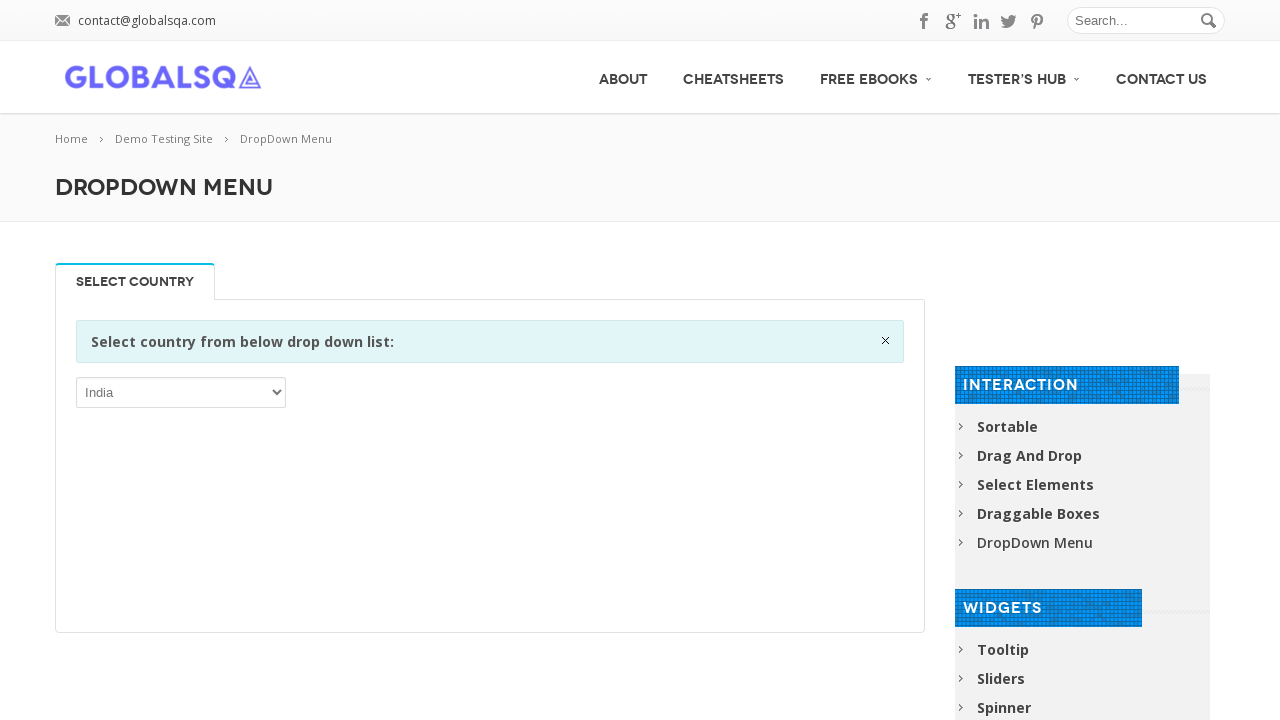

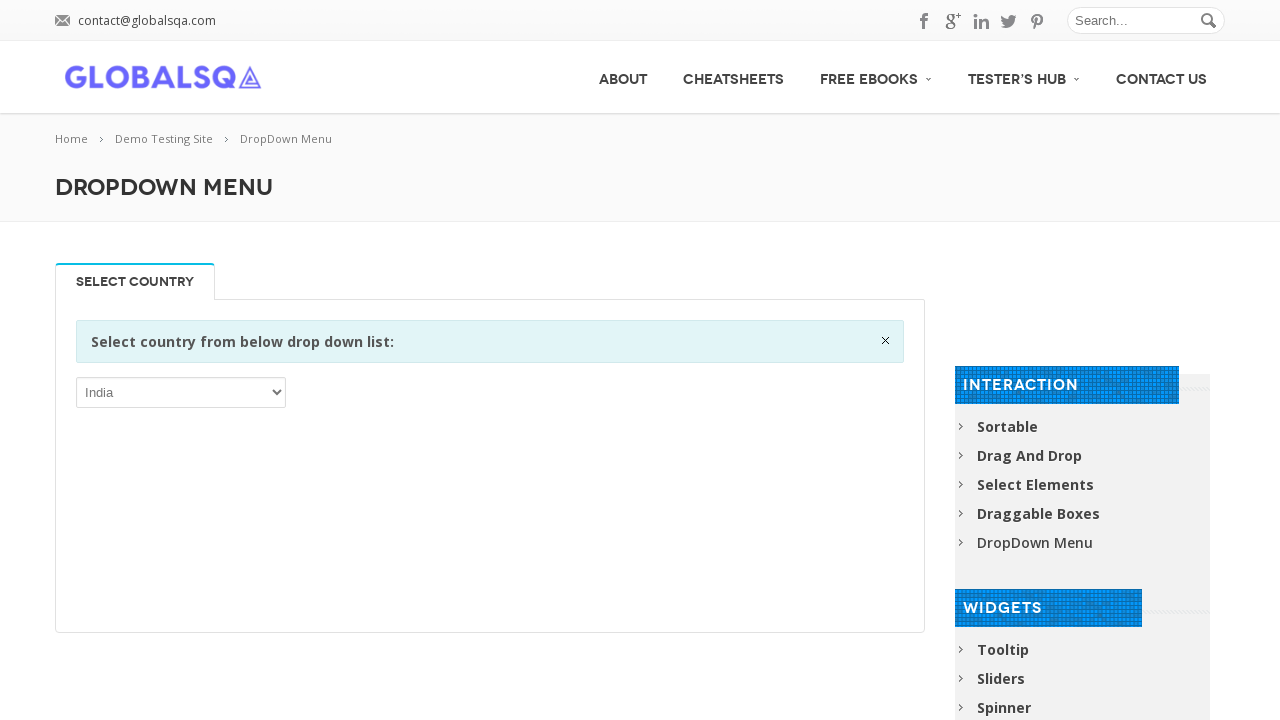